Tests adding two elements then deleting both by clicking the Delete buttons

Starting URL: https://the-internet.herokuapp.com/add_remove_elements/

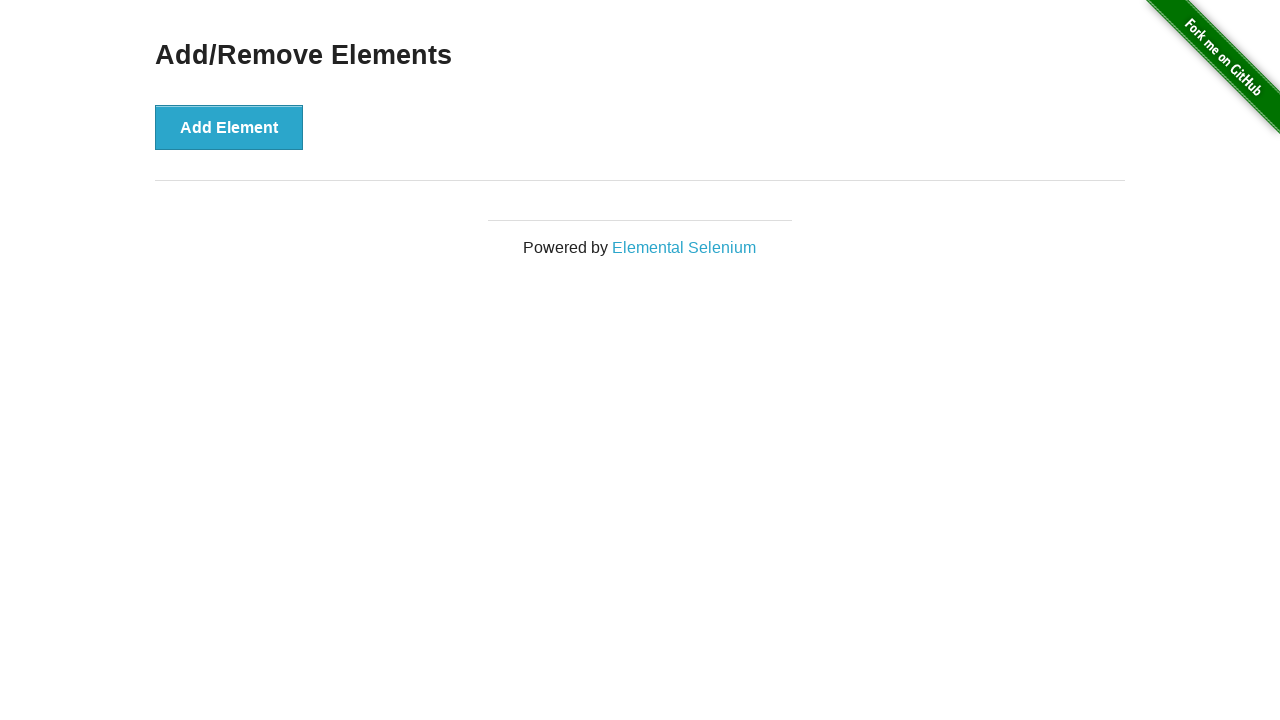

Navigated to Add/Remove Elements page
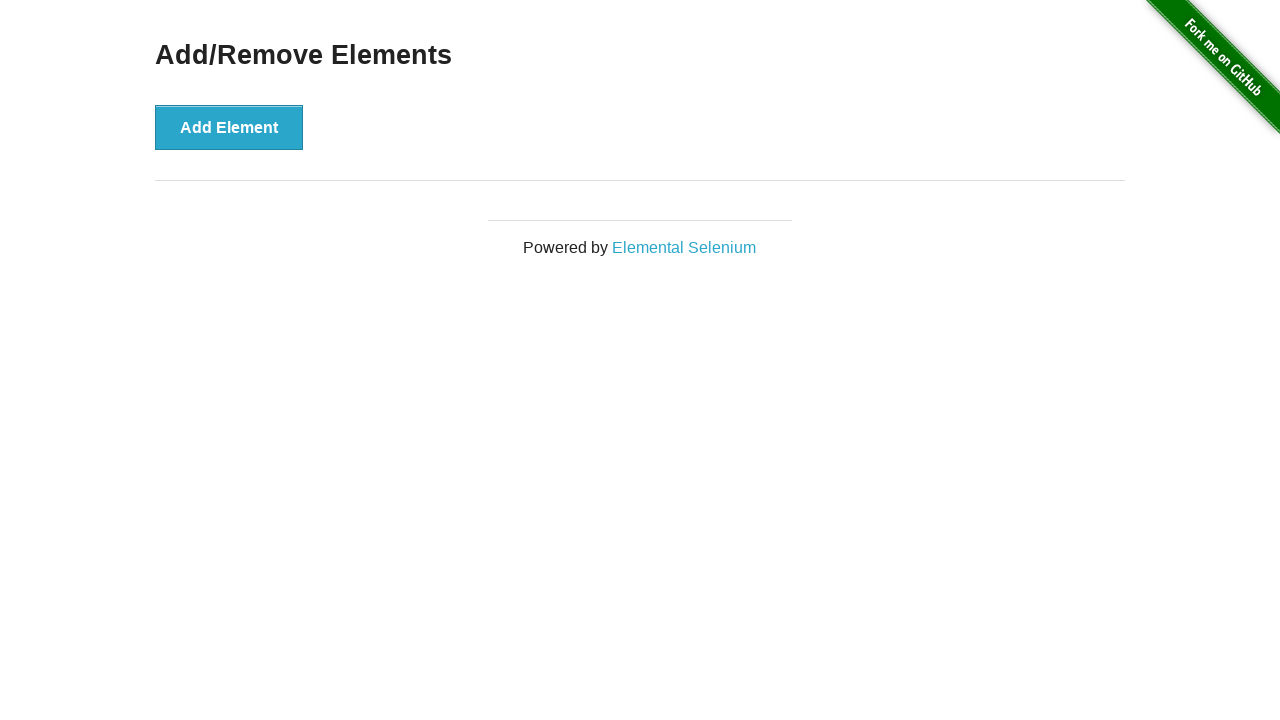

Clicked Add Element button (1st time) at (229, 127) on .example button
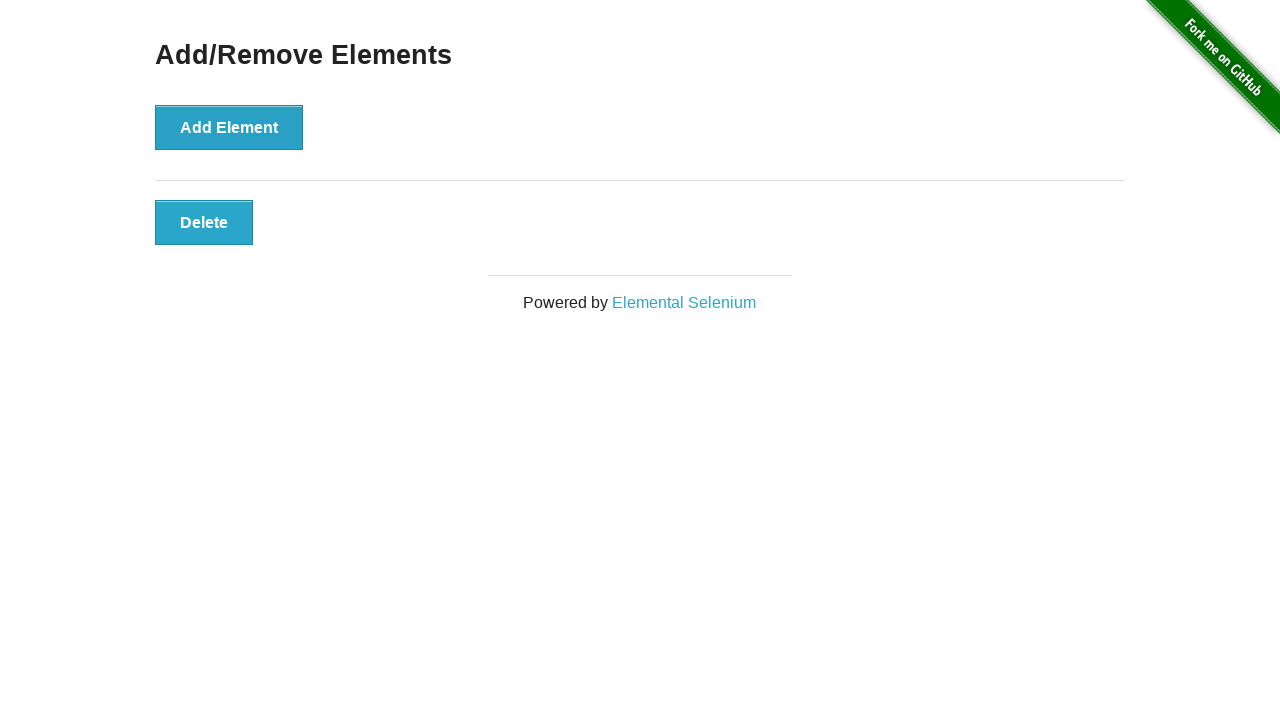

Clicked Add Element button (2nd time) at (229, 127) on .example button
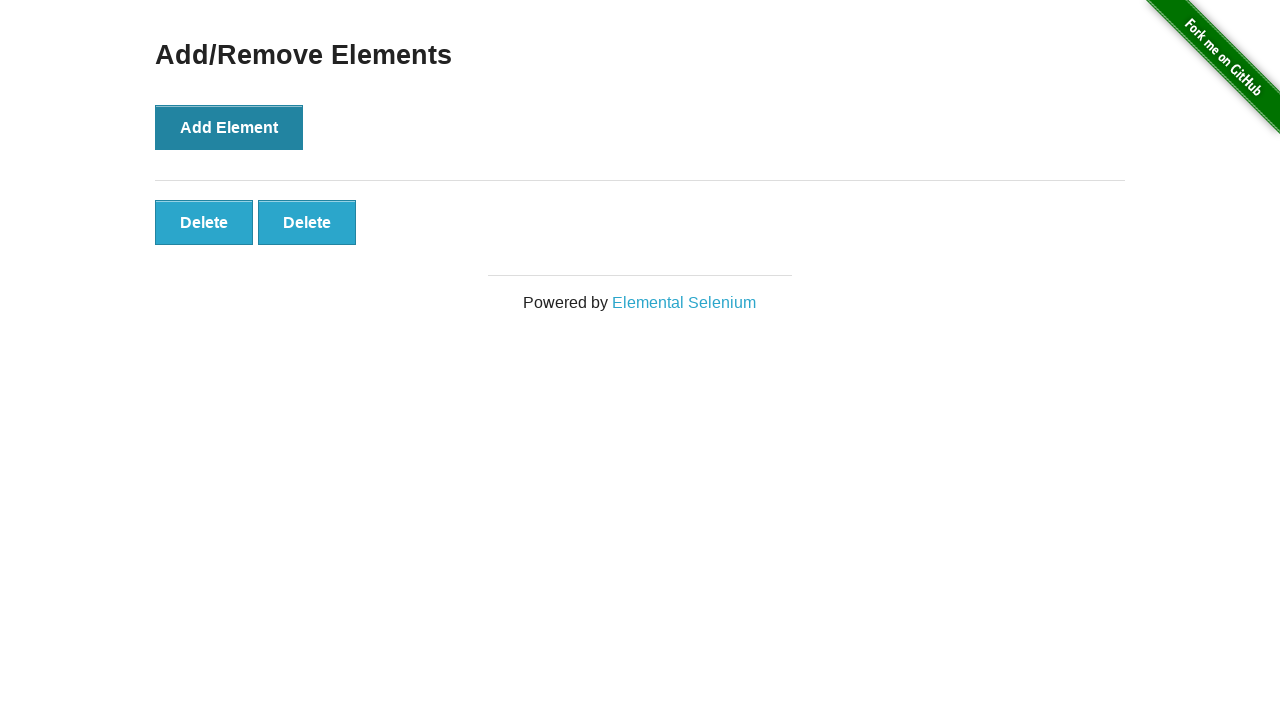

Clicked Delete button for first element at (204, 222) on .added-manually
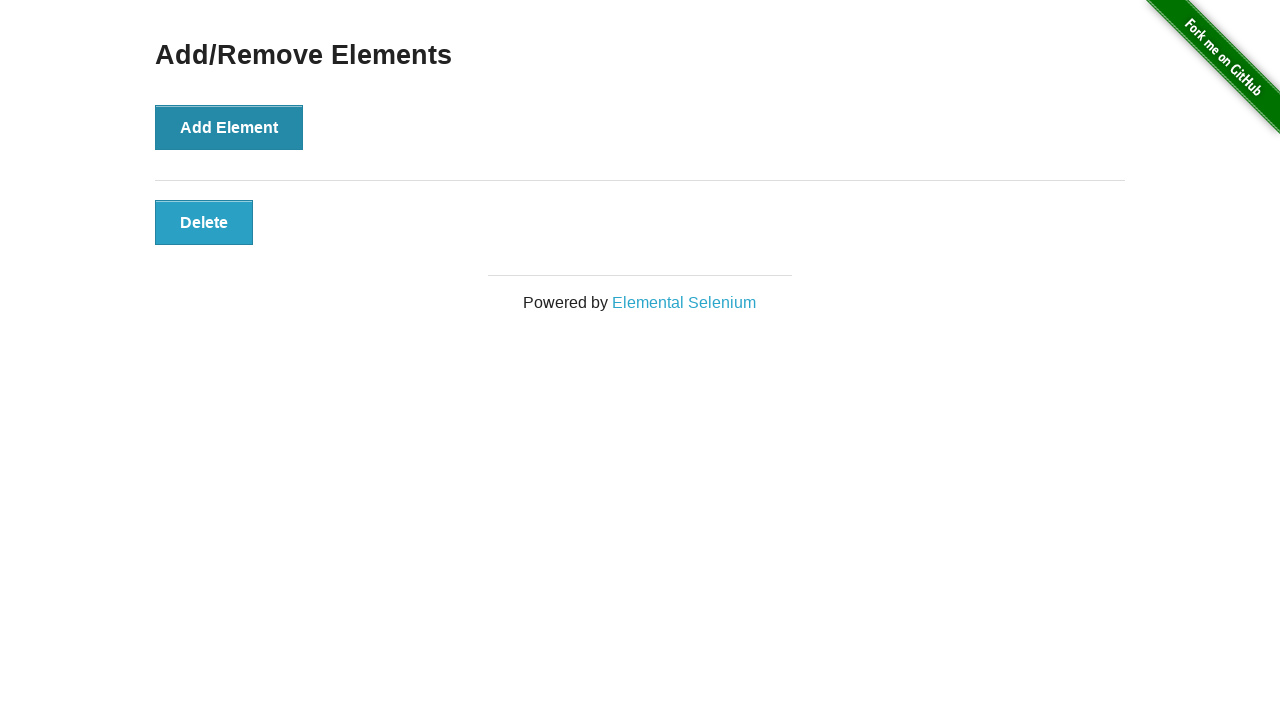

Clicked Delete button for second element at (204, 222) on .added-manually
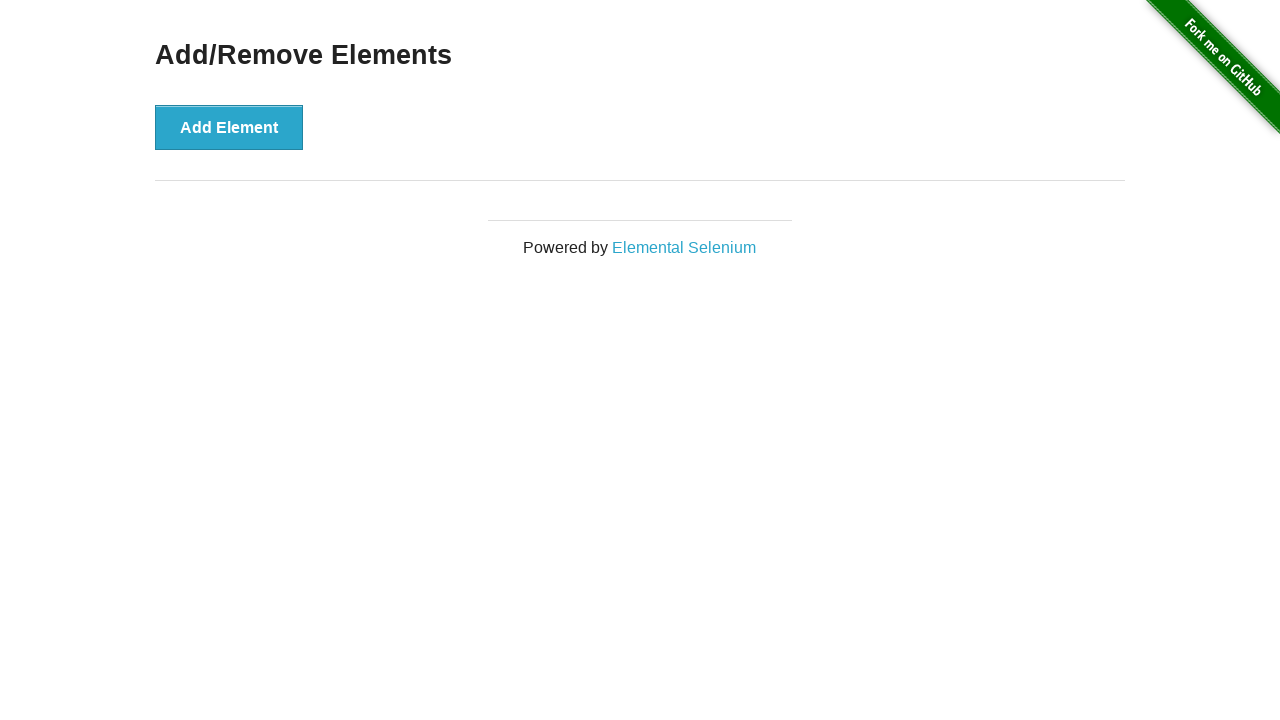

Verified all Delete buttons have been removed
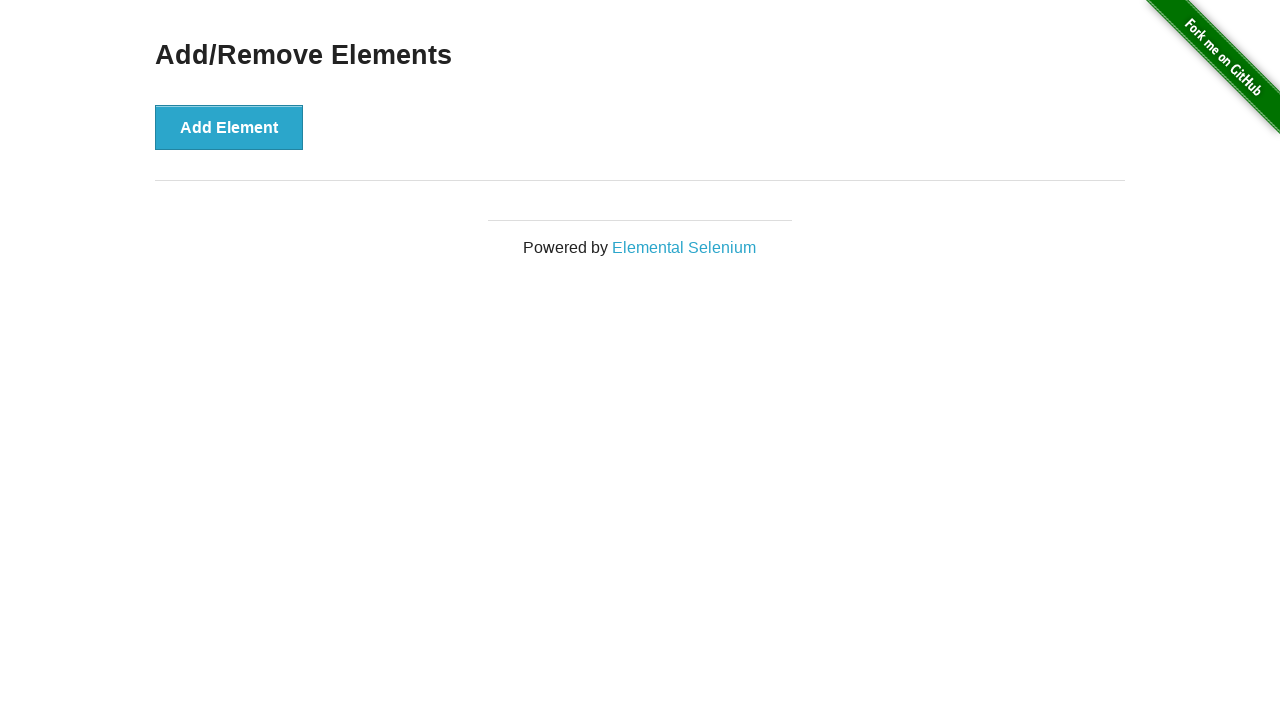

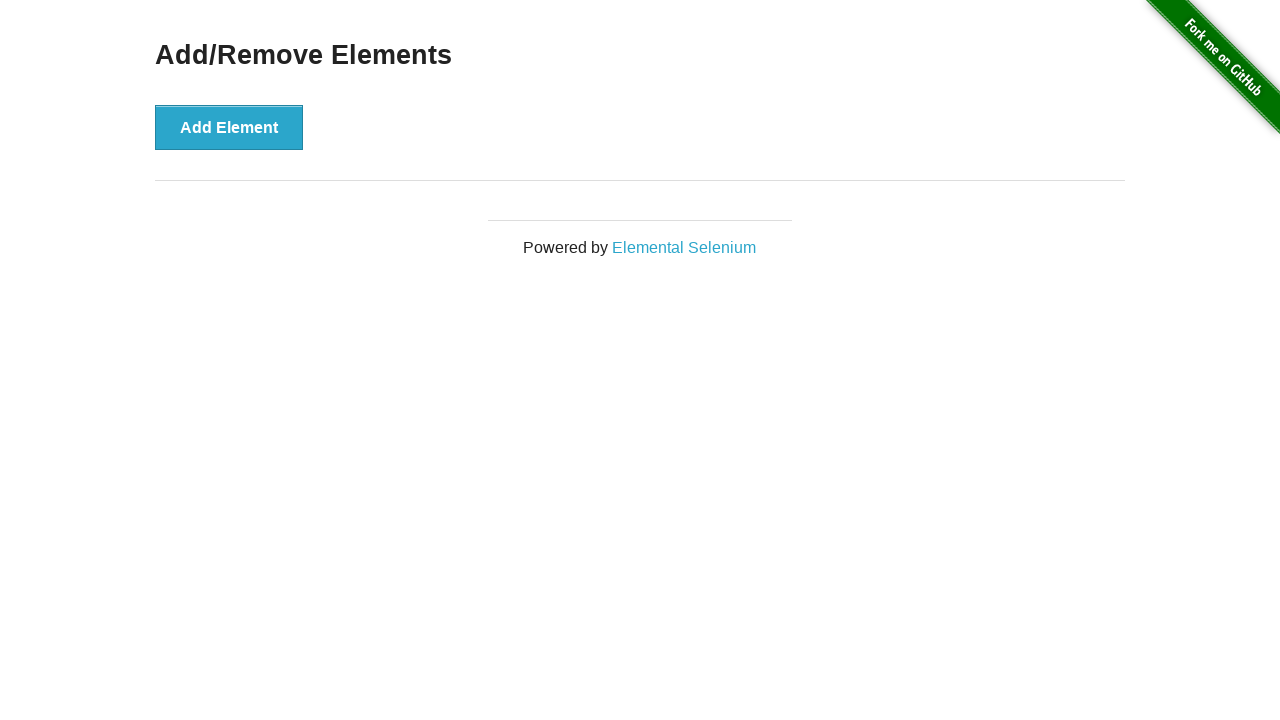